Tests notification messages by clicking until a successful message appears

Starting URL: https://the-internet.herokuapp.com/notification_message_rendered

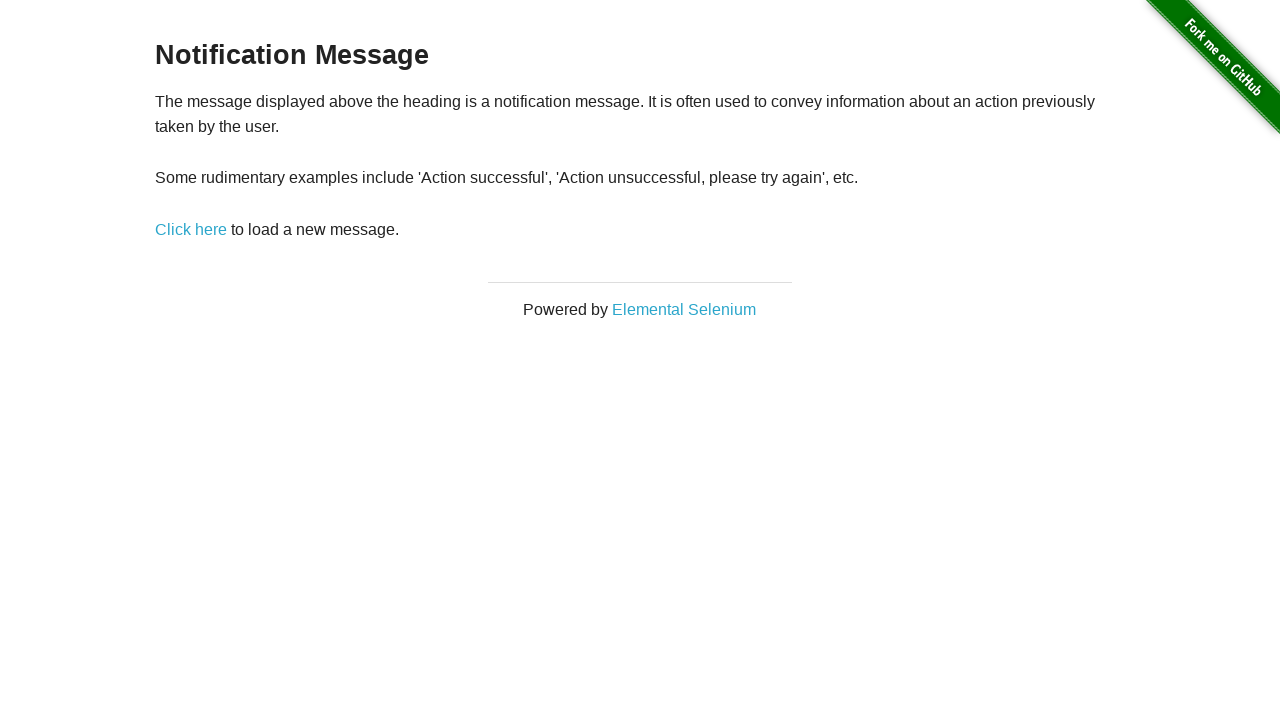

Navigated to notification message test page
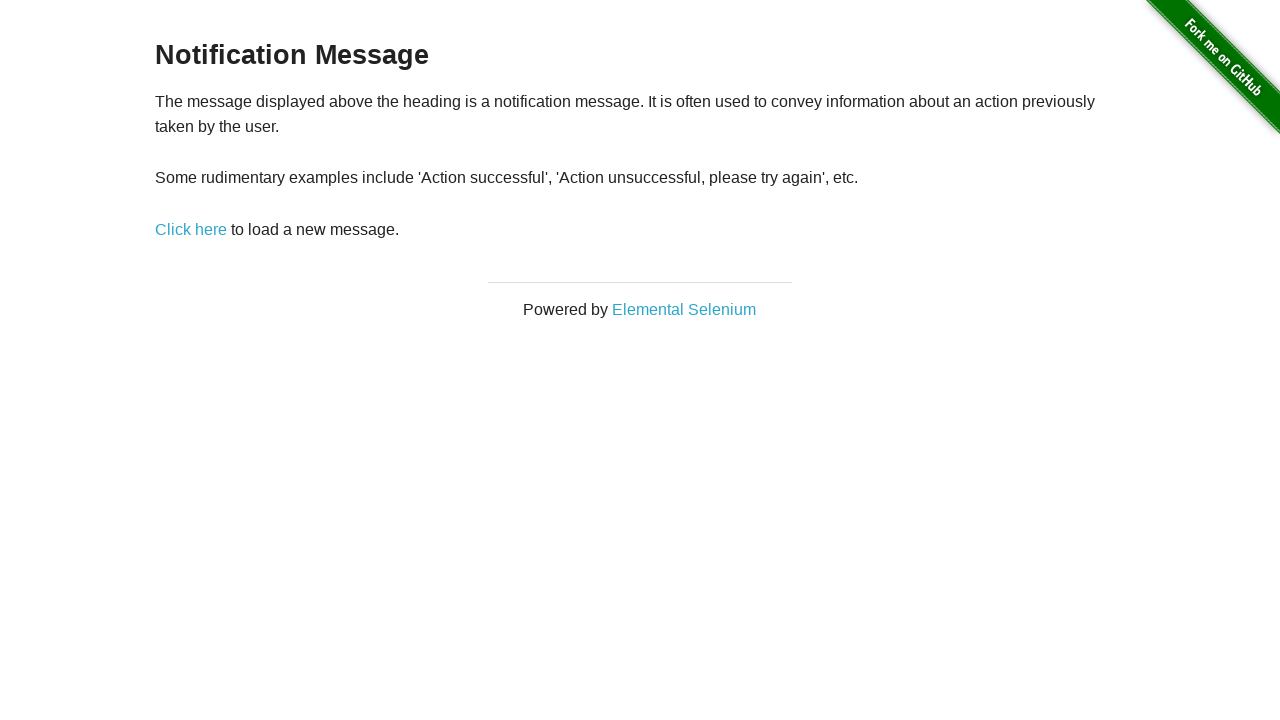

Located flash message elements (found 0)
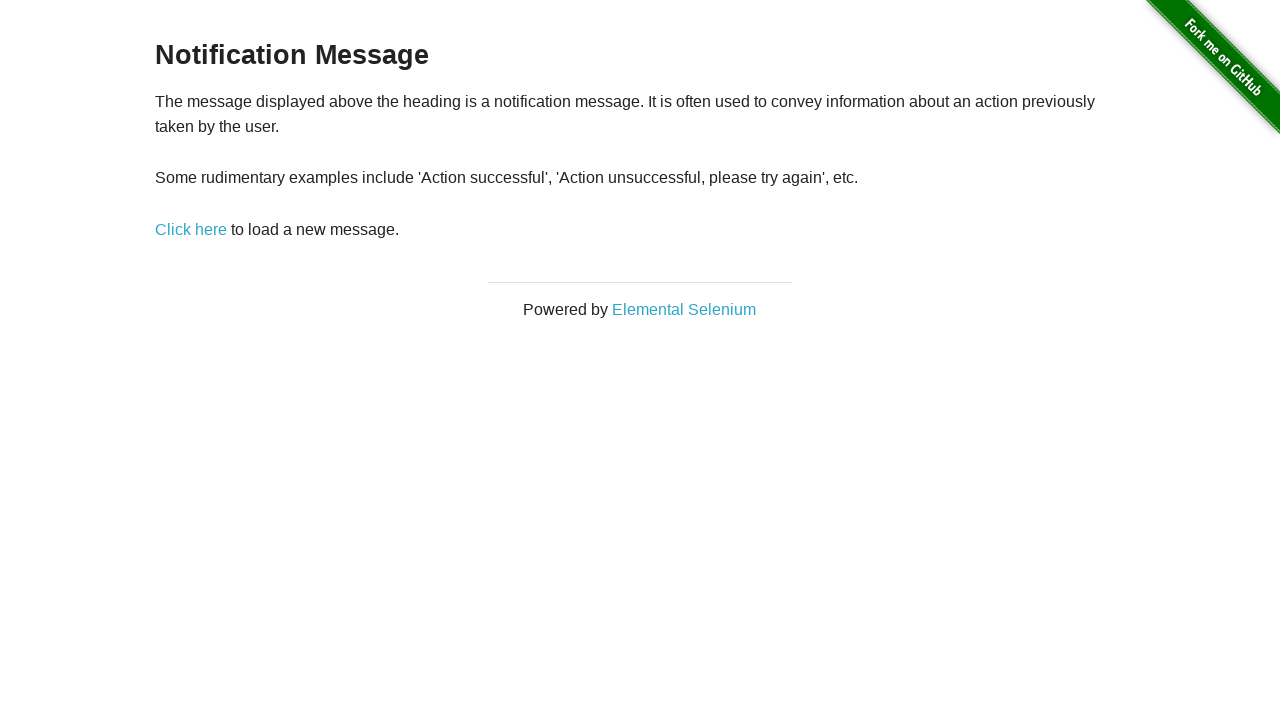

Clicked notification message link to trigger new message at (191, 229) on a[href='/notification_message']
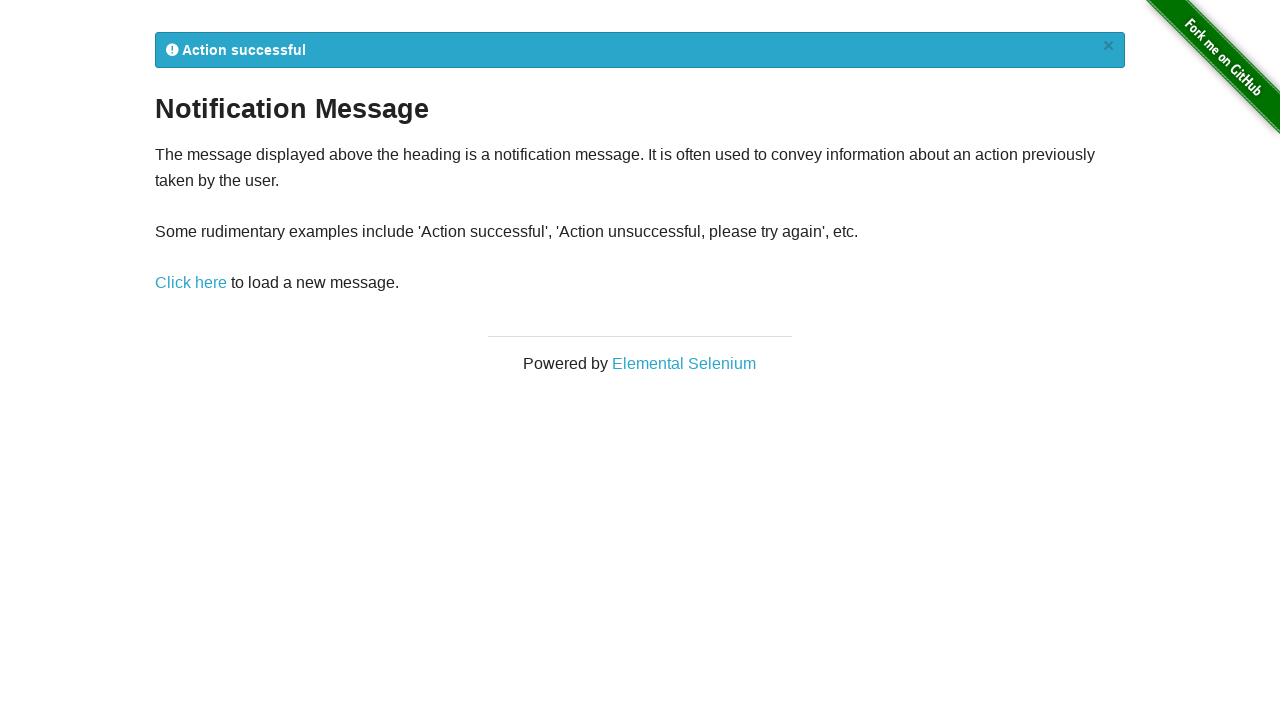

Located flash message elements (found 1)
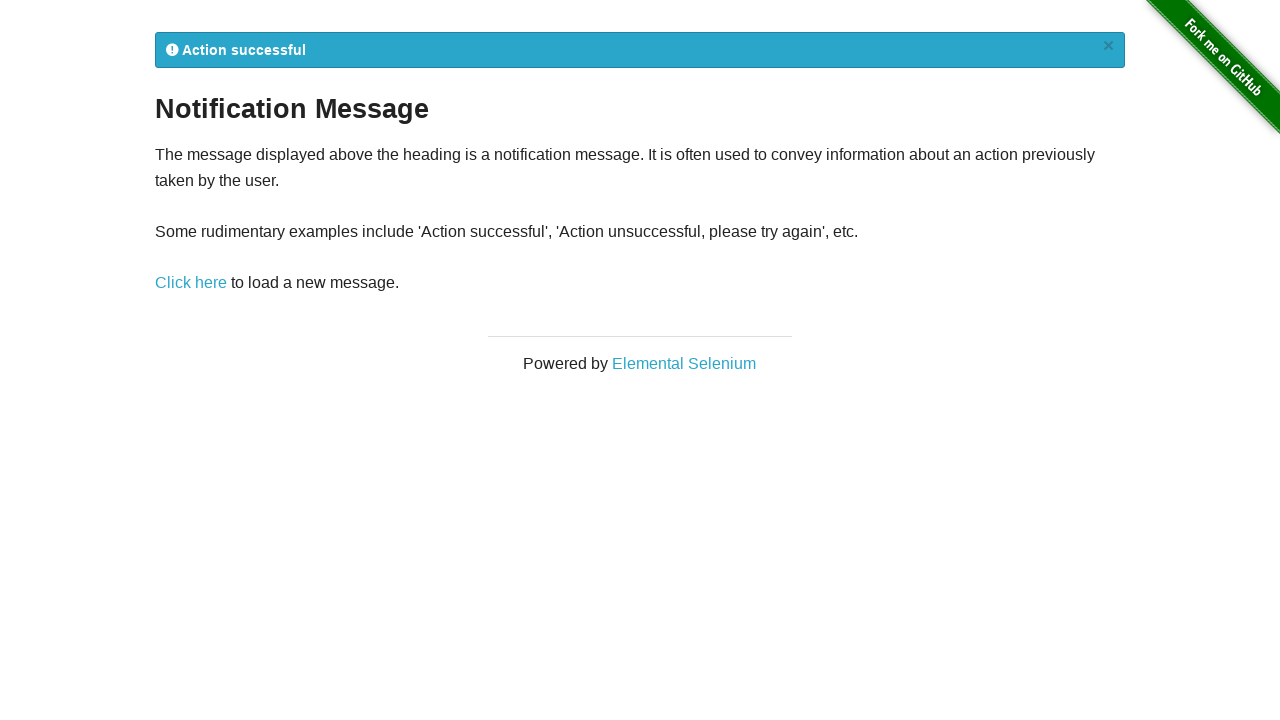

Read flash message text: '
            Action successful
            ×
          '
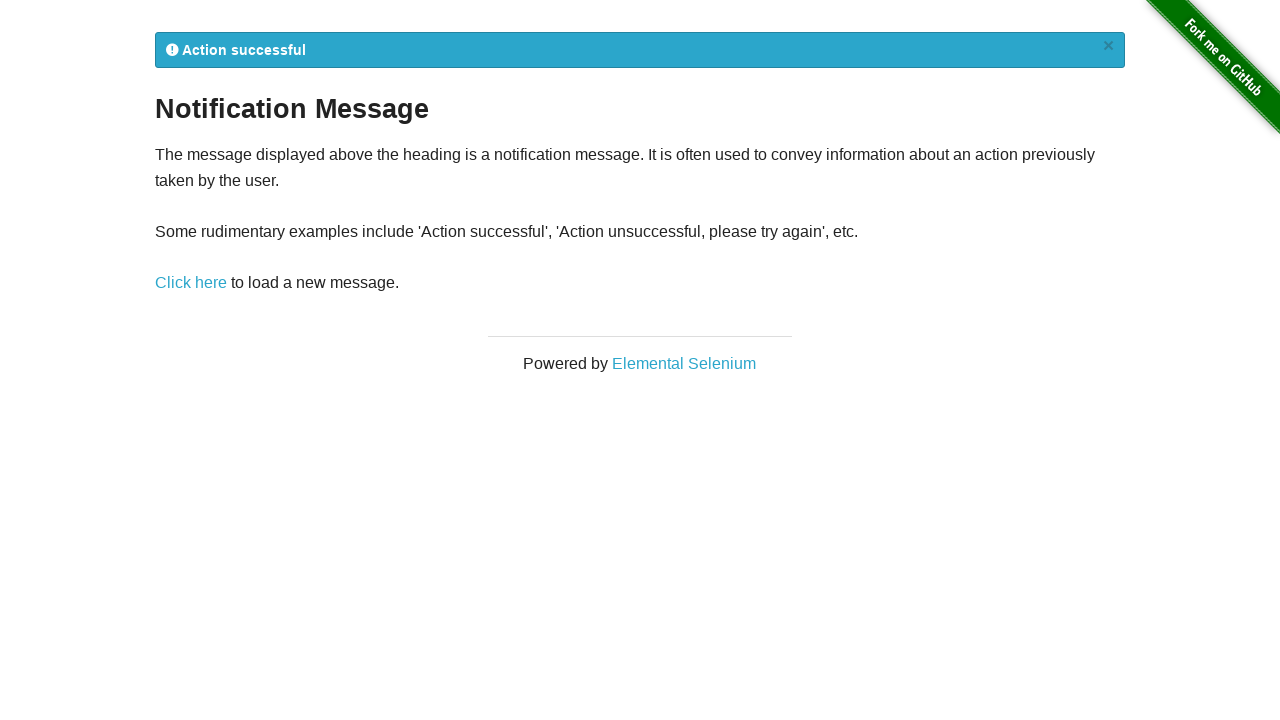

Successful notification message found, test passed
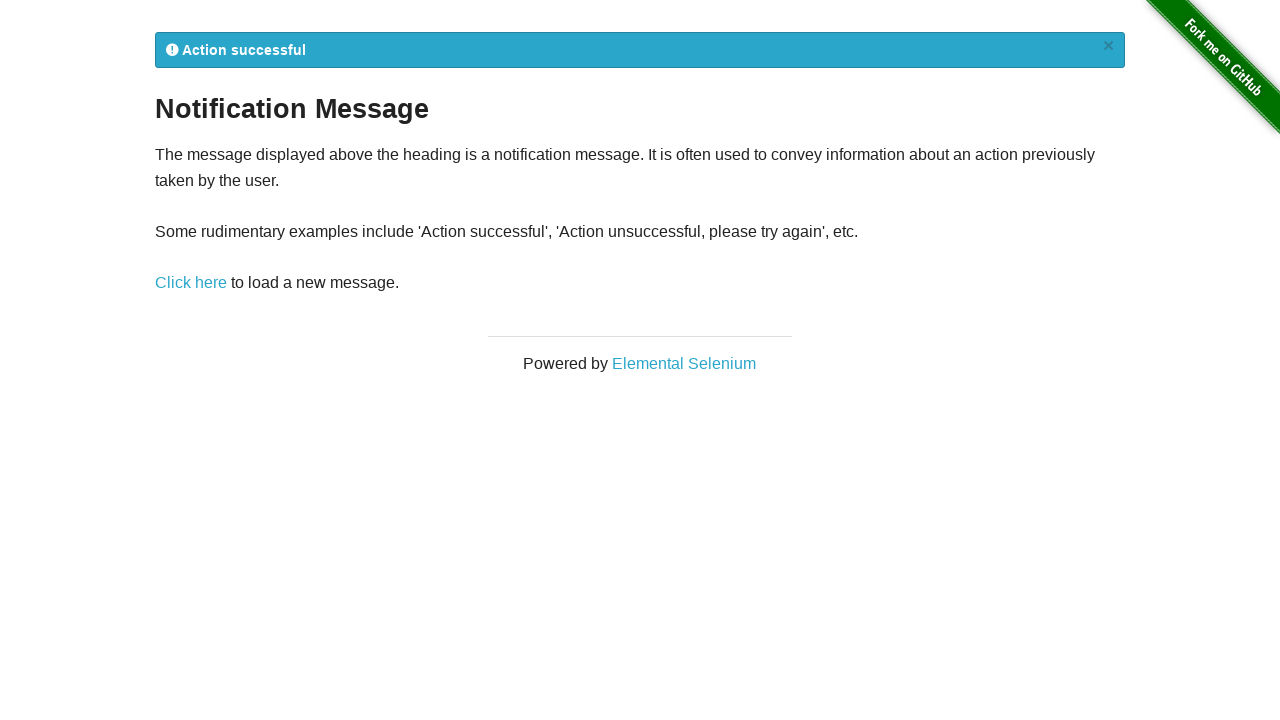

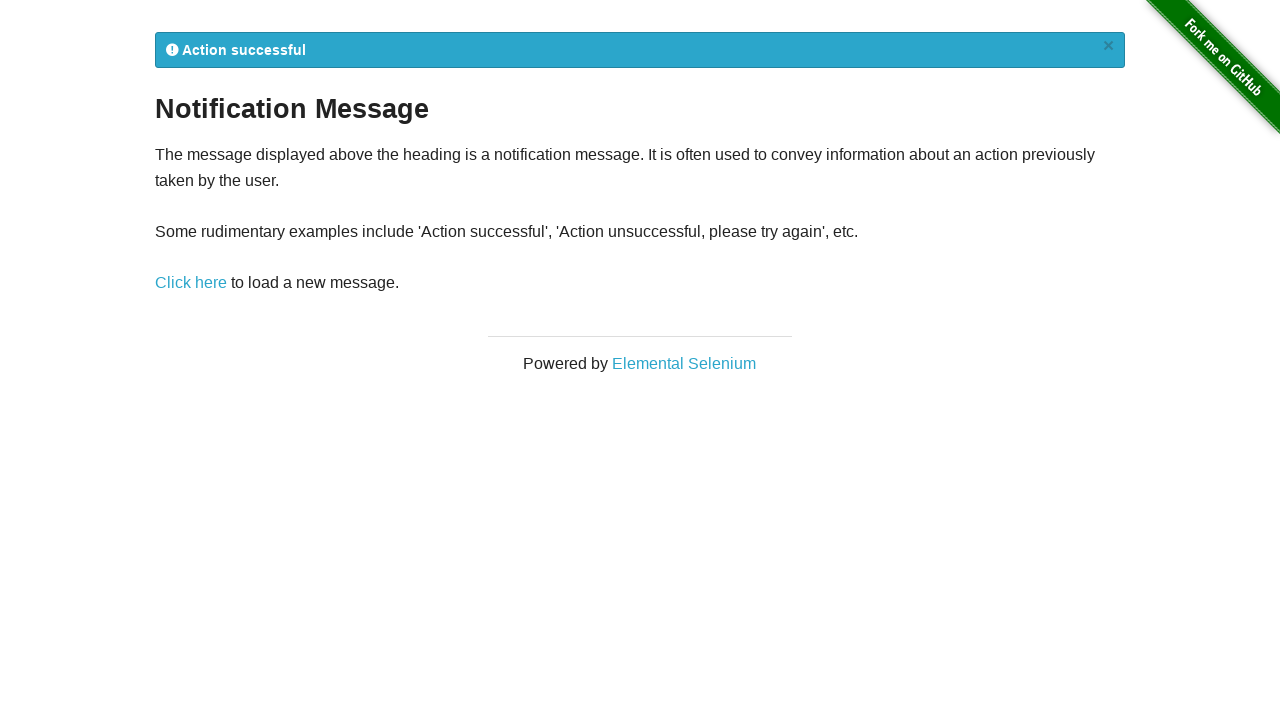